Tests the validation form with input "abc&567" containing an ampersand to verify invalid input handling

Starting URL: https://testpages.eviltester.com/styled/apps/7charval/simple7charvalidation.html

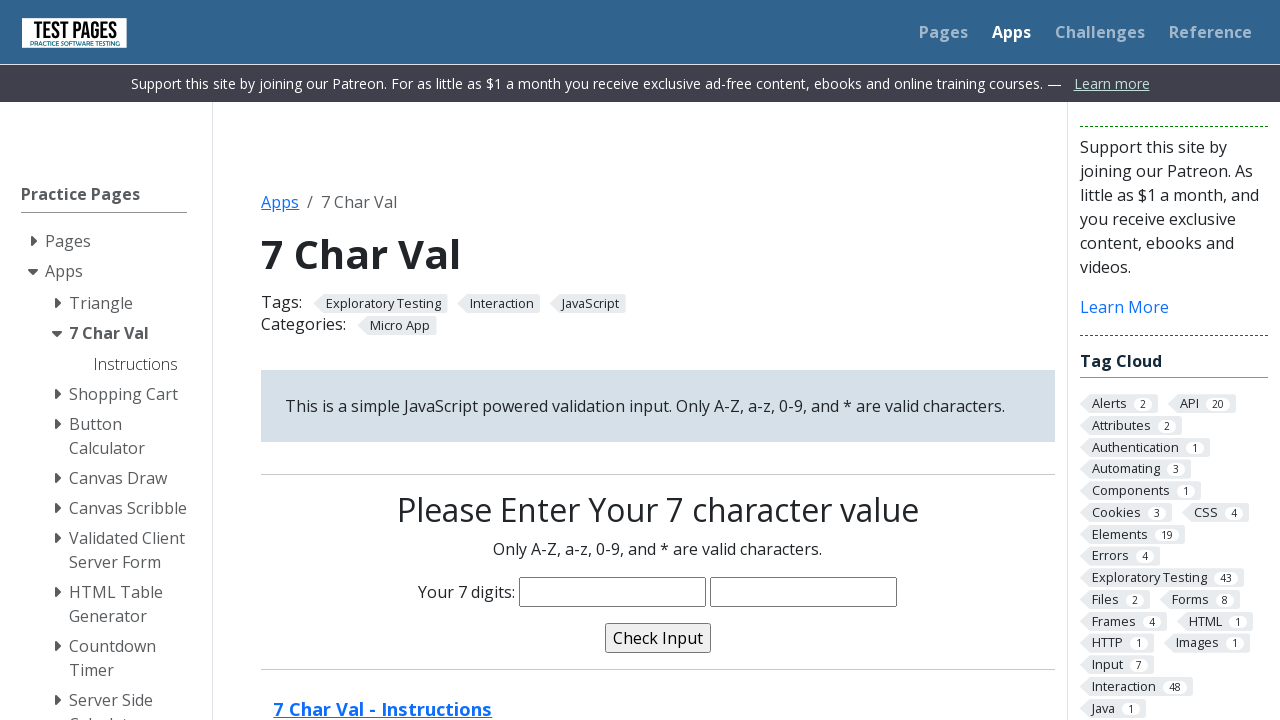

Filled characters input field with invalid input 'abc&567' containing ampersand on input[name='characters']
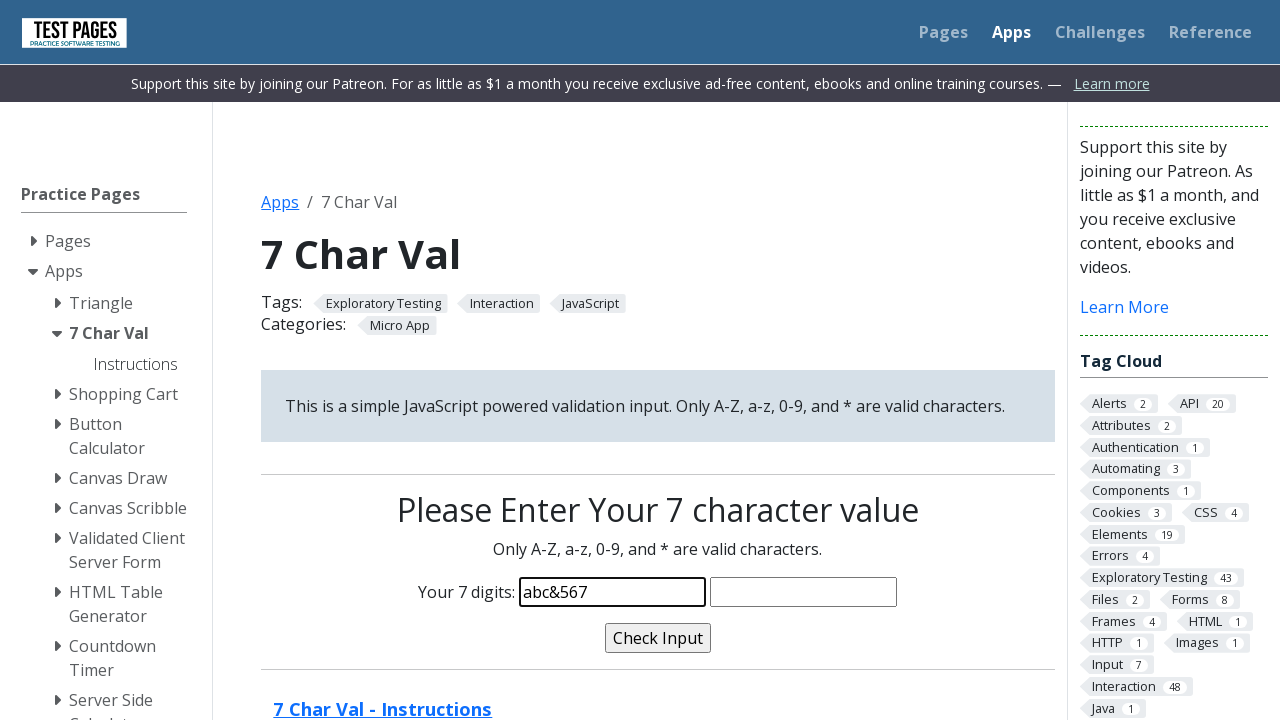

Clicked validate button to submit invalid input at (658, 638) on input[name='validate']
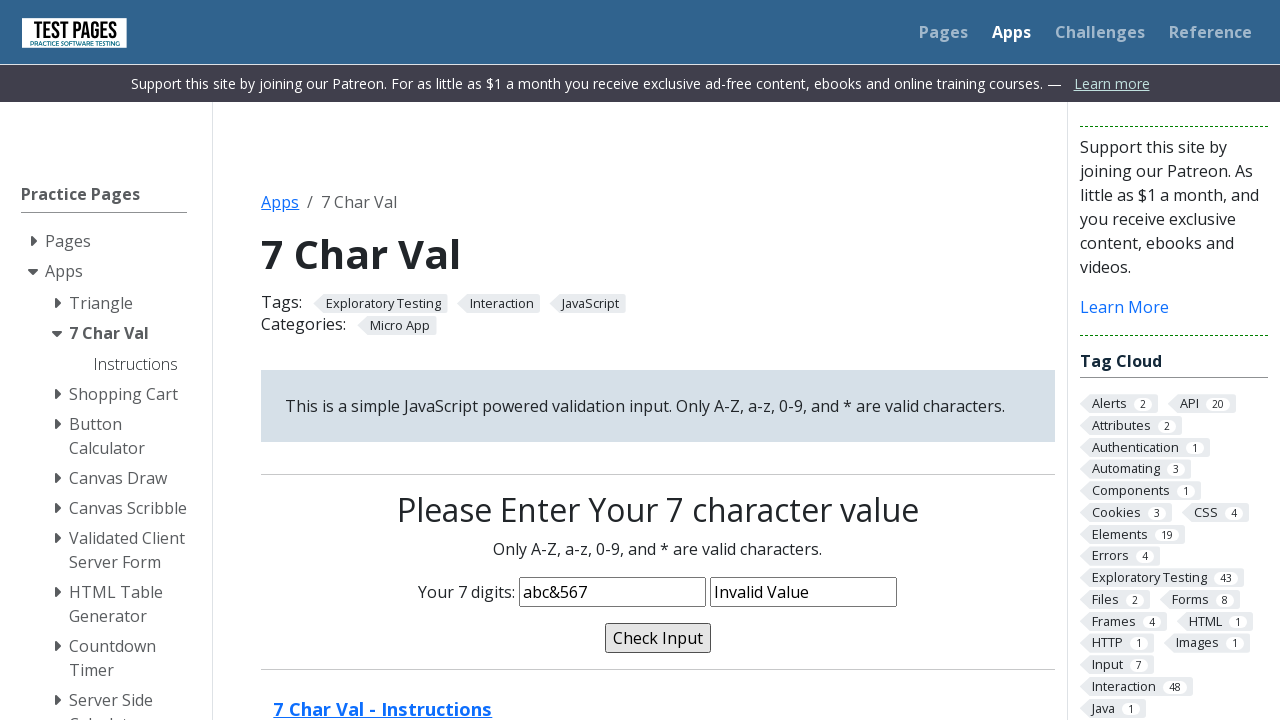

Validation message field appeared, form processed invalid input
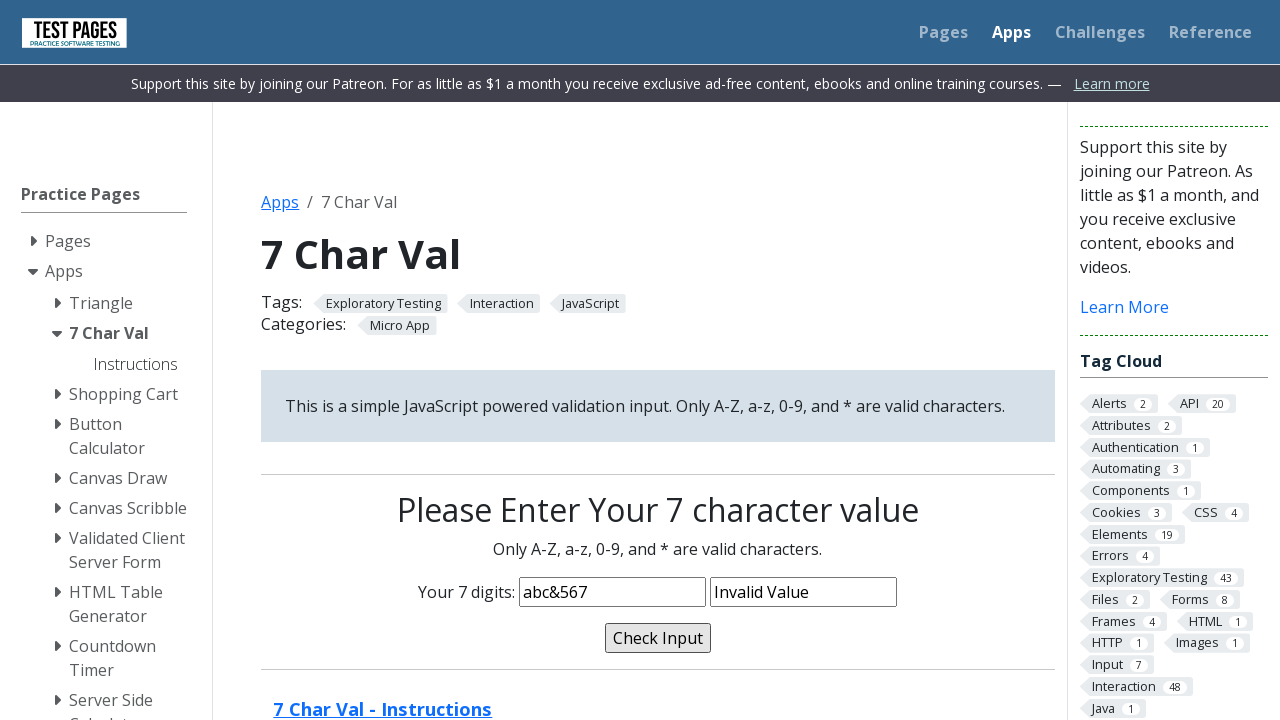

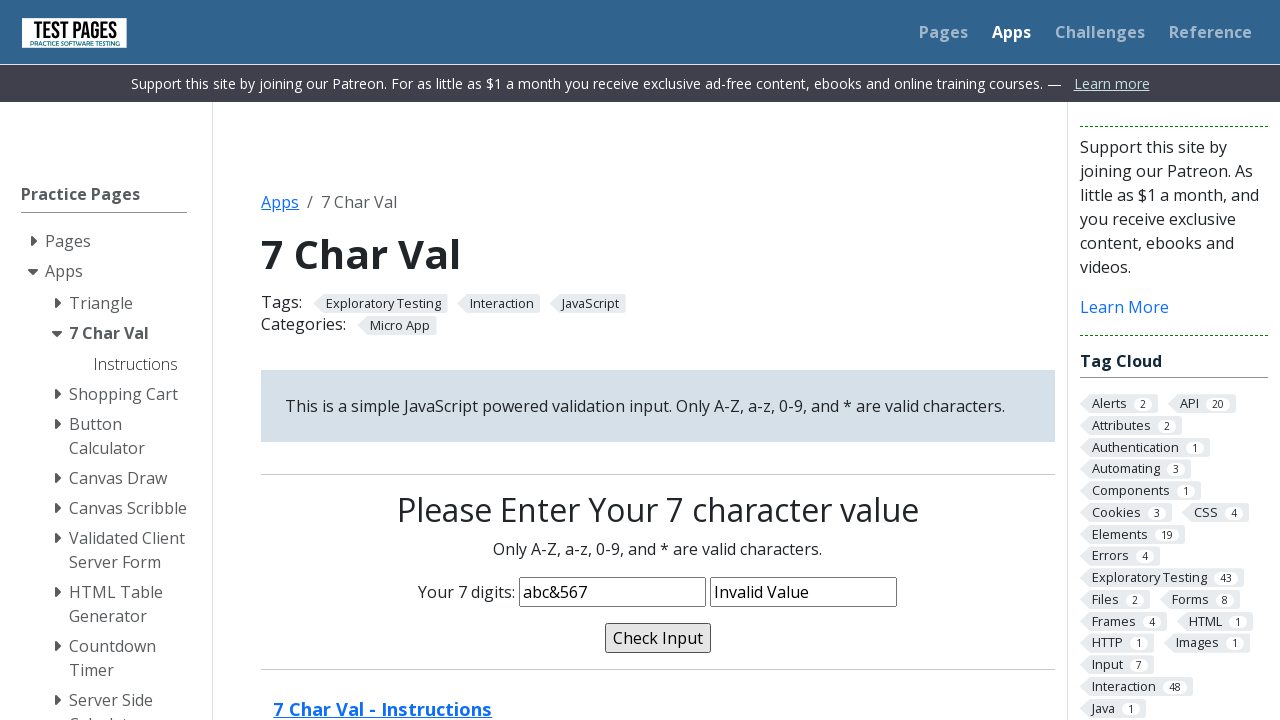